Tests flight booking process by selecting departure and arrival cities, choosing a flight, and completing the purchase form

Starting URL: https://blazedemo.com/

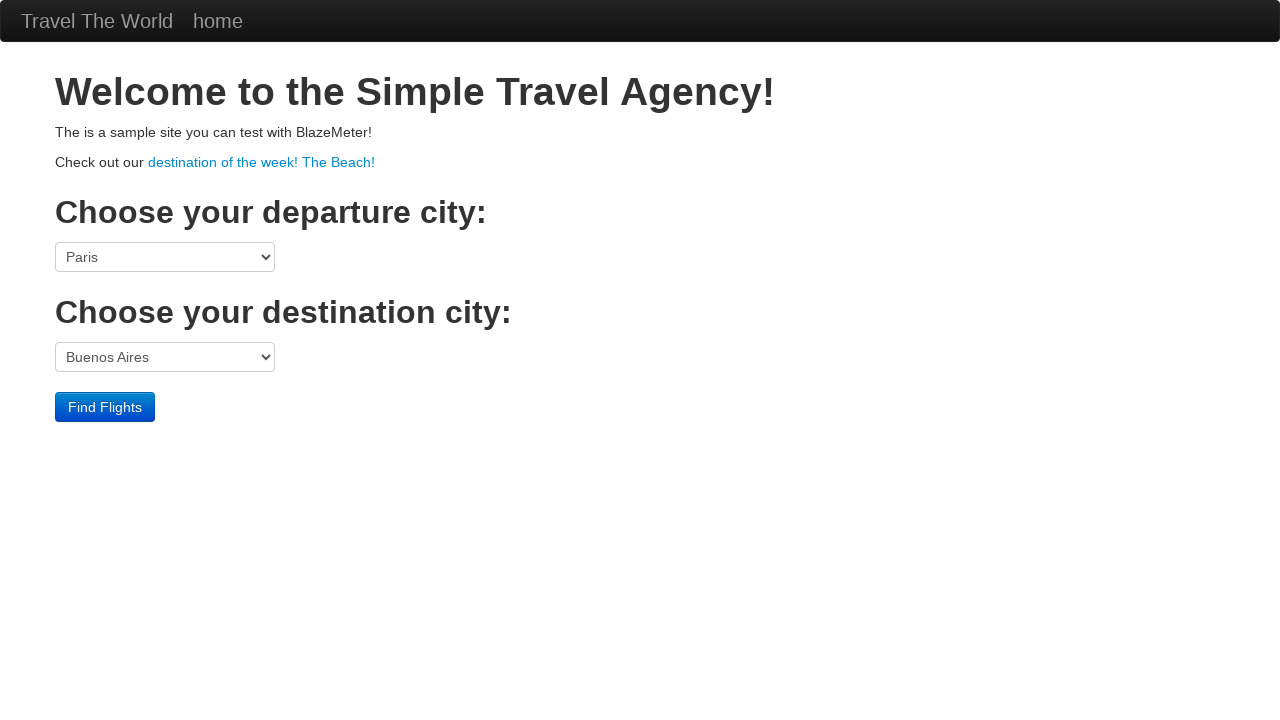

Clicked departure city dropdown at (165, 257) on select[name='fromPort']
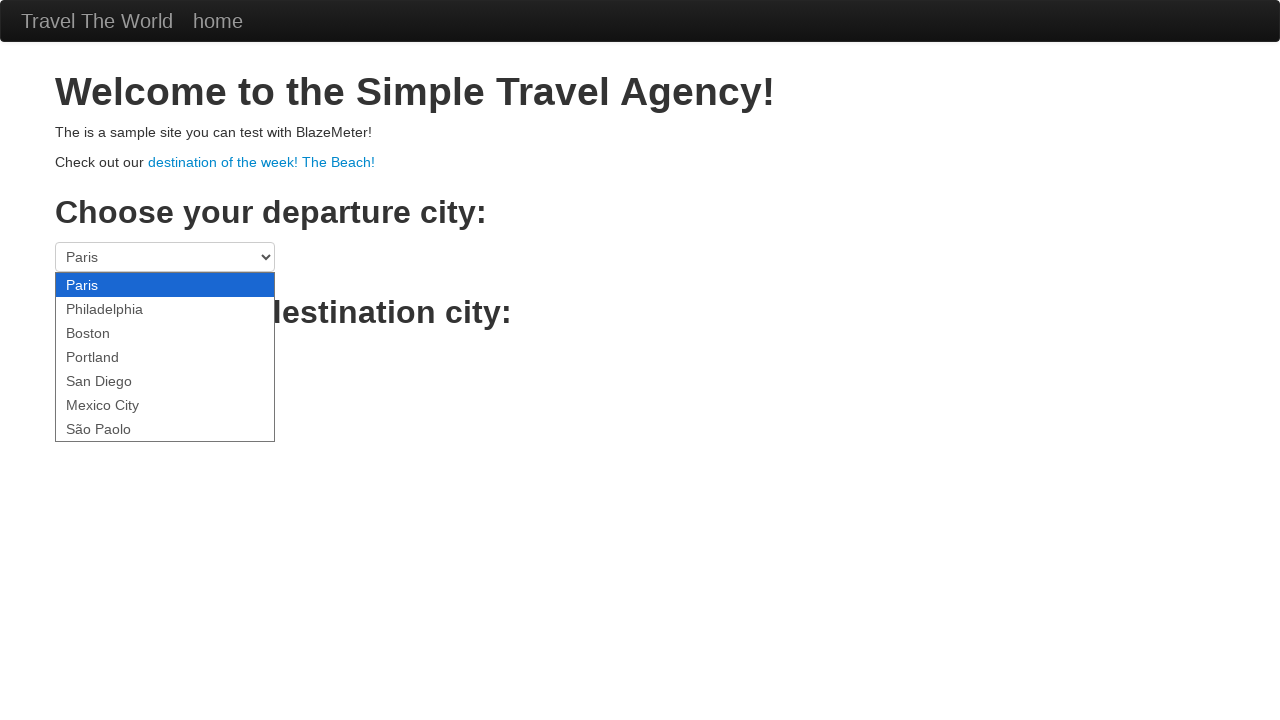

Selected São Paolo as departure city on select[name='fromPort']
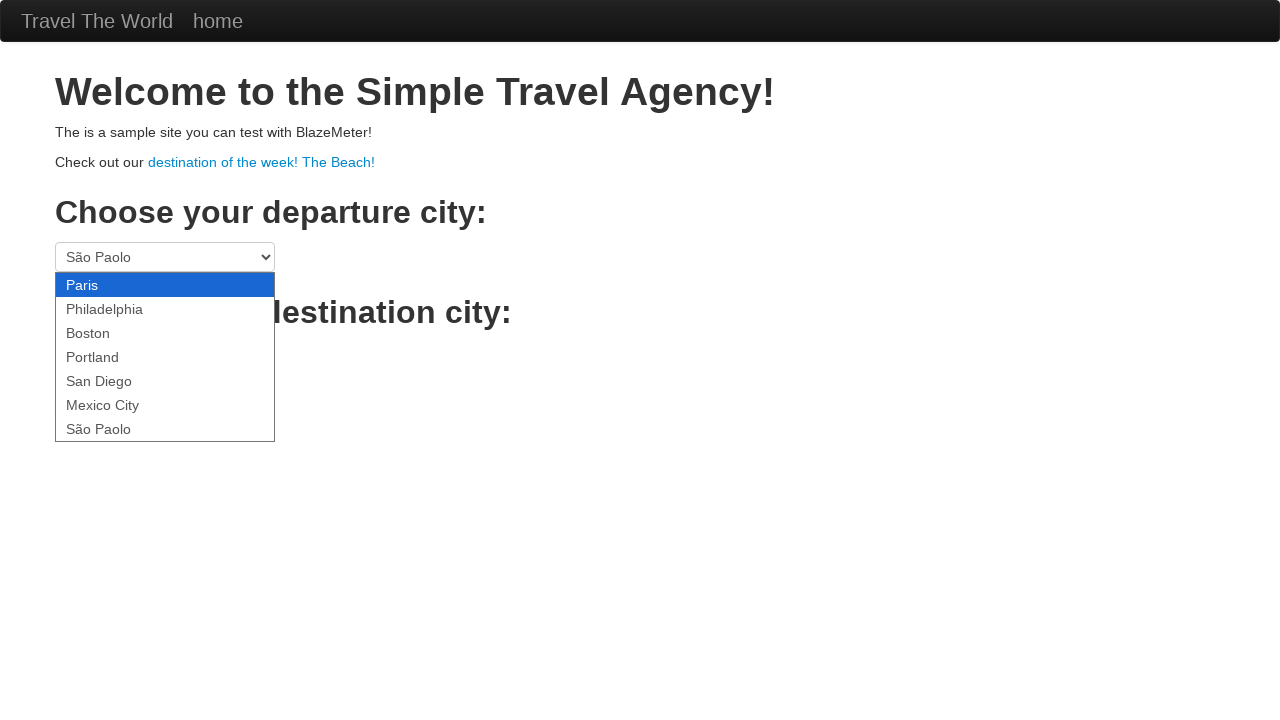

Clicked destination city dropdown at (165, 357) on select[name='toPort']
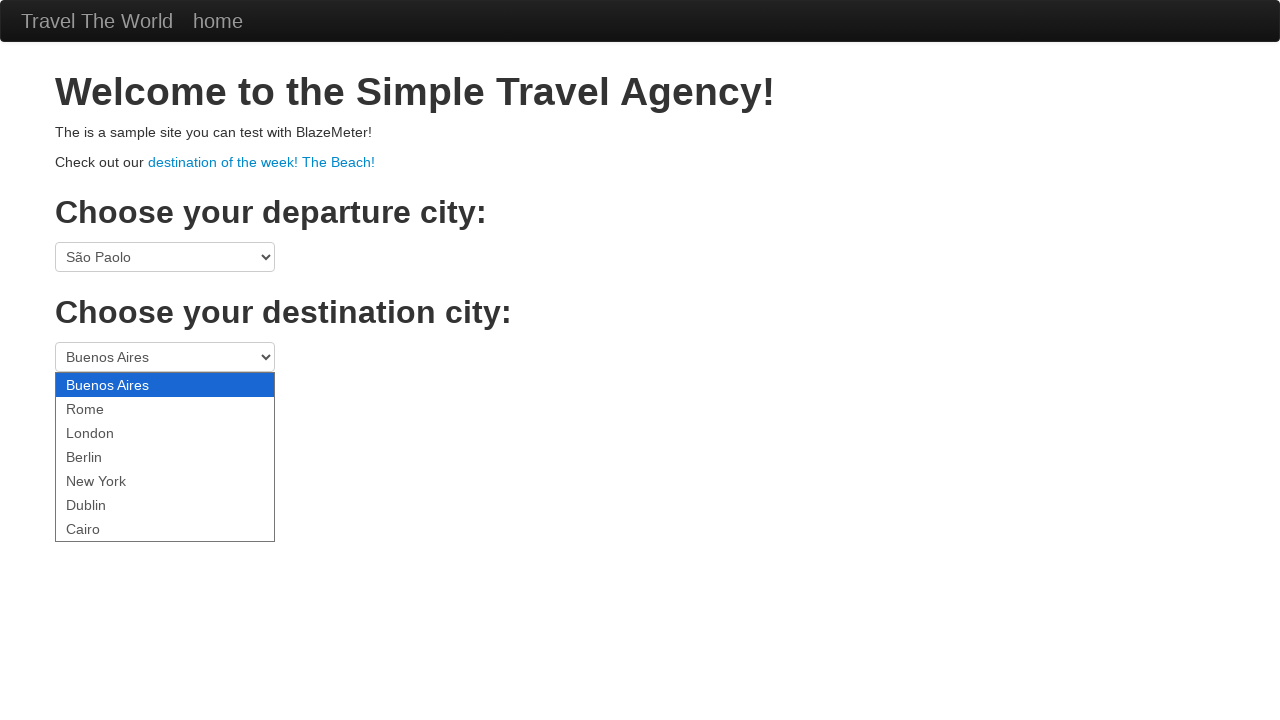

Selected New York as destination city on select[name='toPort']
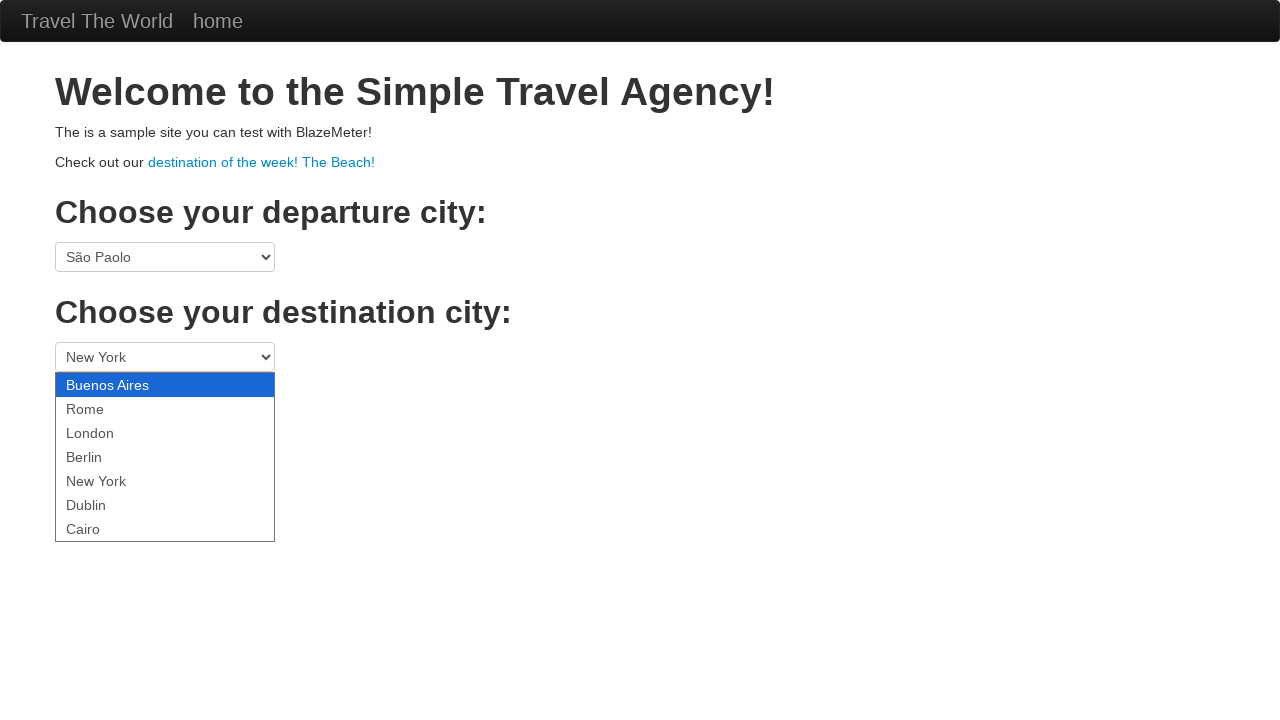

Clicked search button to find available flights at (105, 407) on .btn-primary
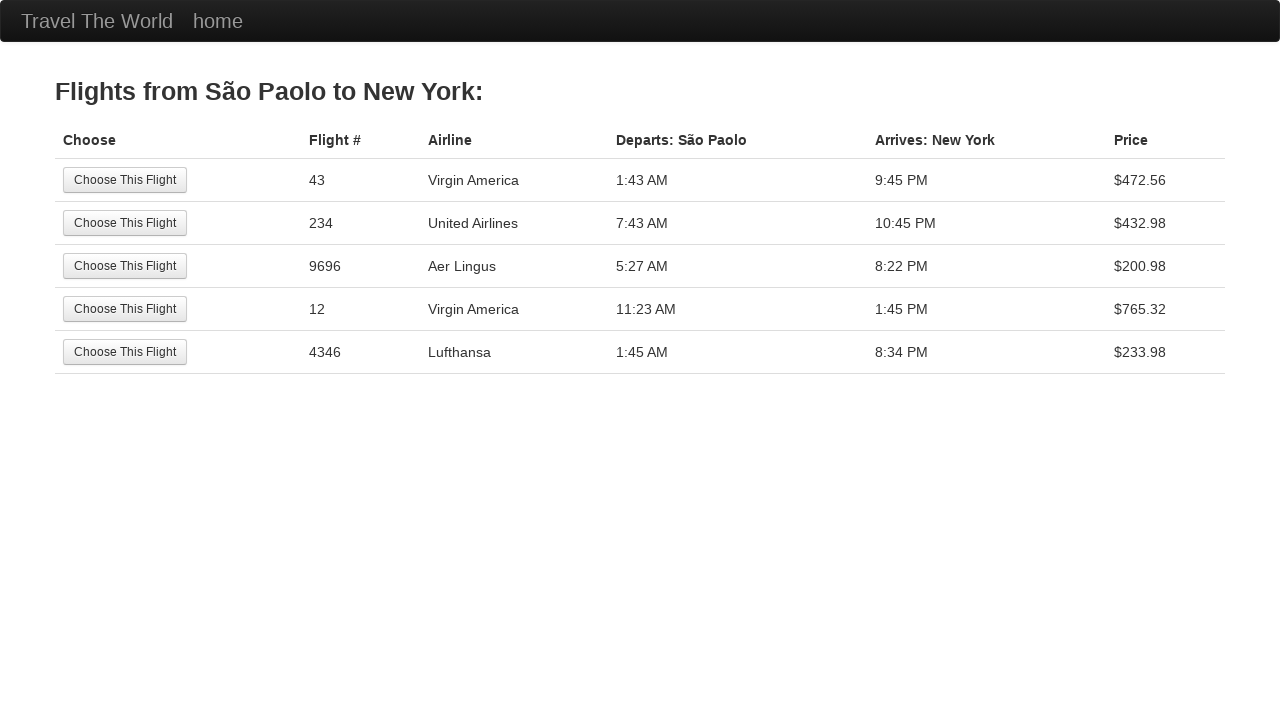

Selected the first available flight at (125, 180) on tr:nth-child(1) .btn
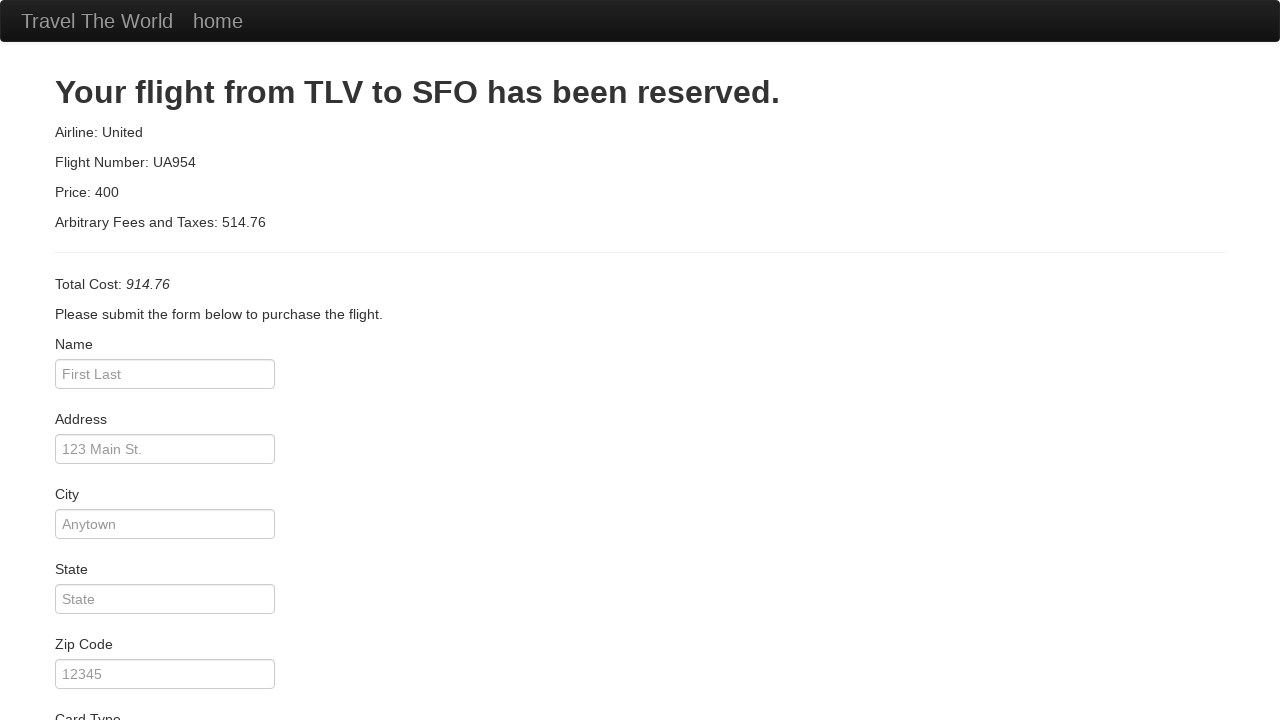

Clicked passenger name field at (165, 374) on #inputName
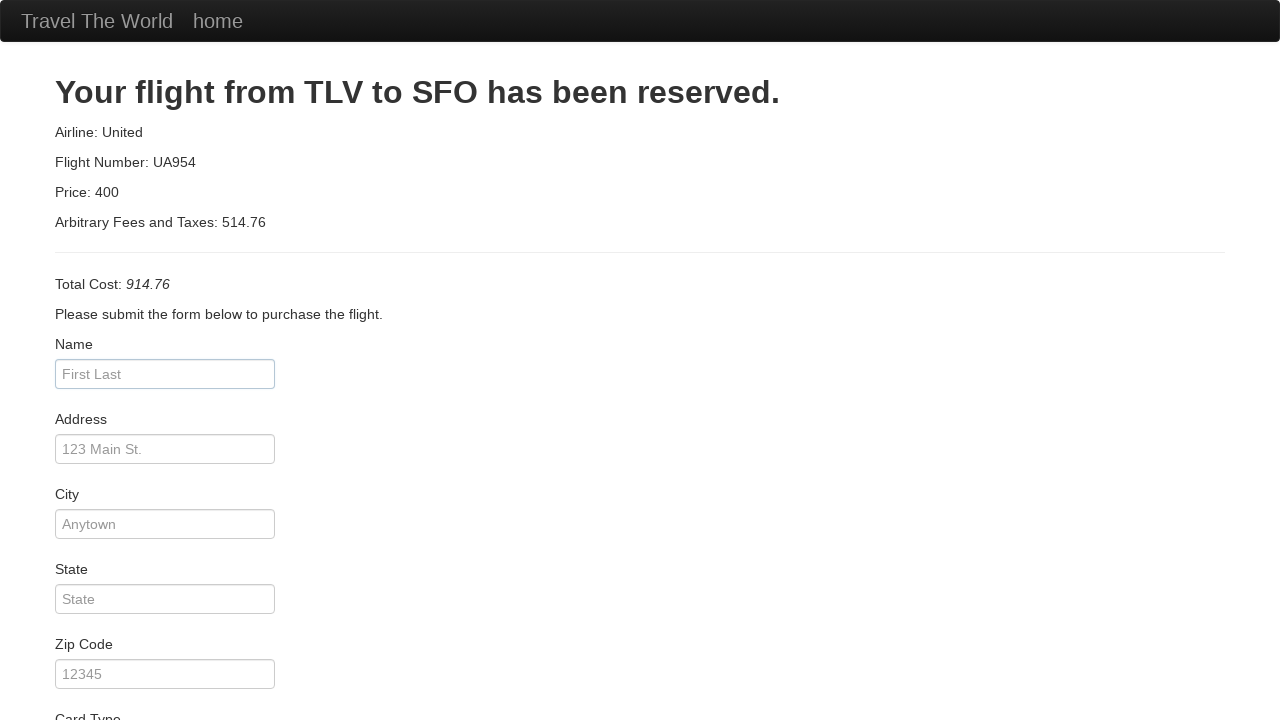

Entered passenger name 'Juca' on #inputName
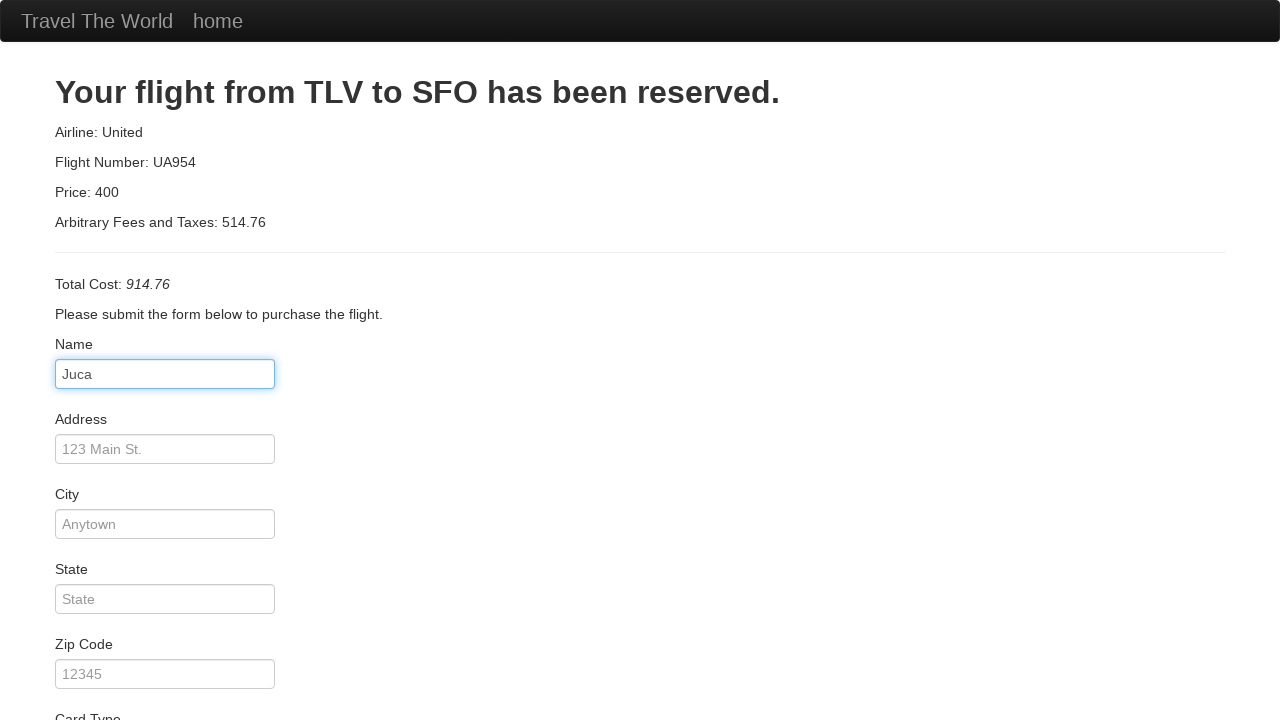

Clicked address field at (165, 449) on #address
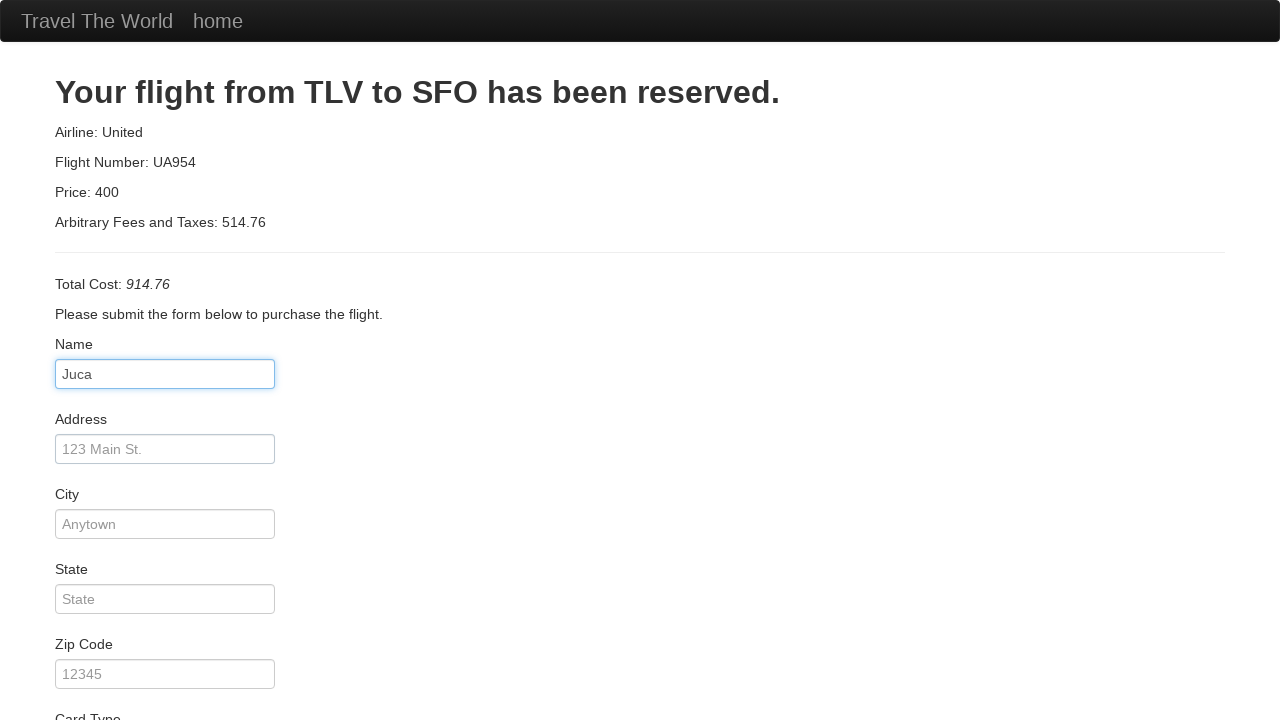

Clicked card type dropdown at (165, 360) on #cardType
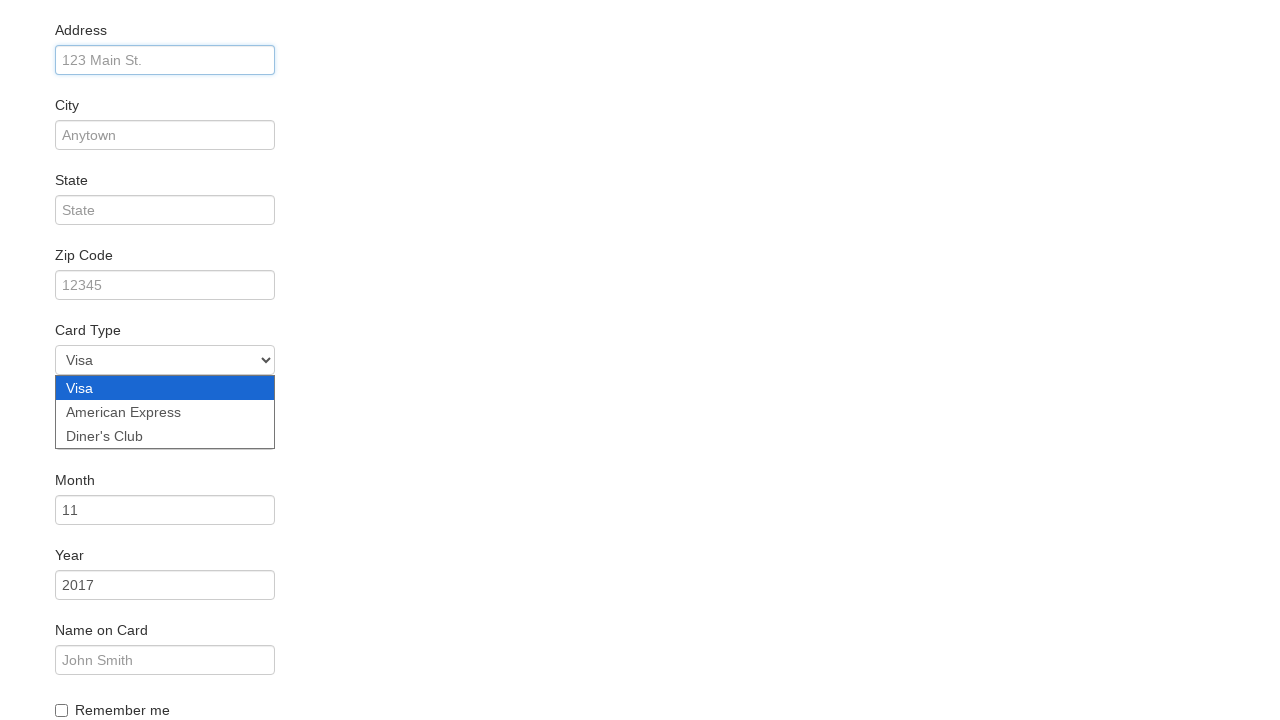

Selected American Express as card type on #cardType
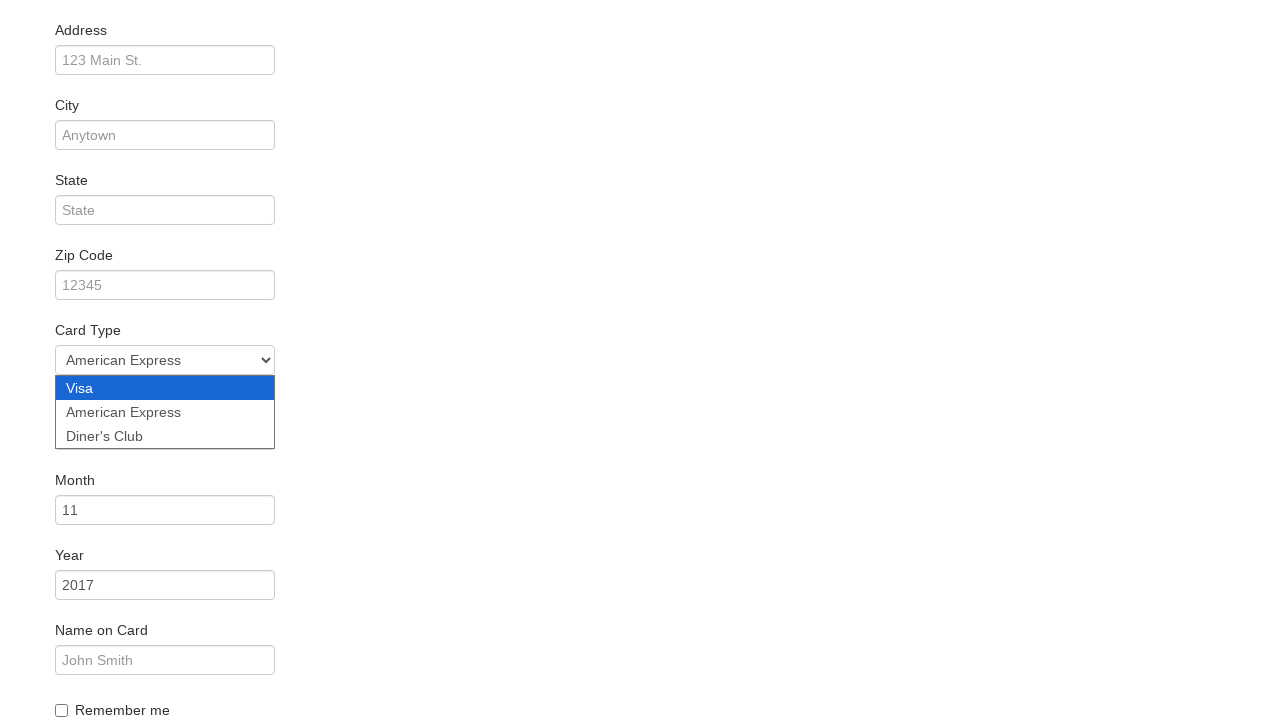

Checked 'Remember me' checkbox at (62, 710) on #rememberMe
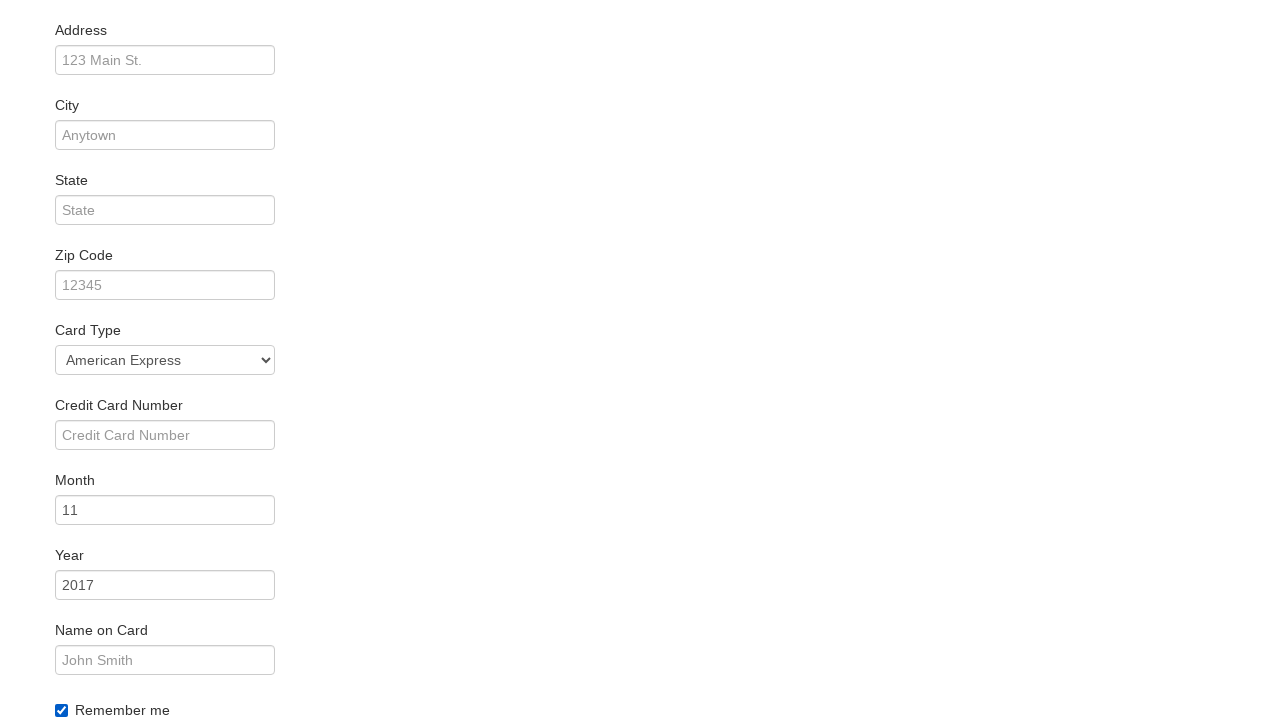

Clicked purchase button to complete flight booking at (118, 685) on .btn-primary
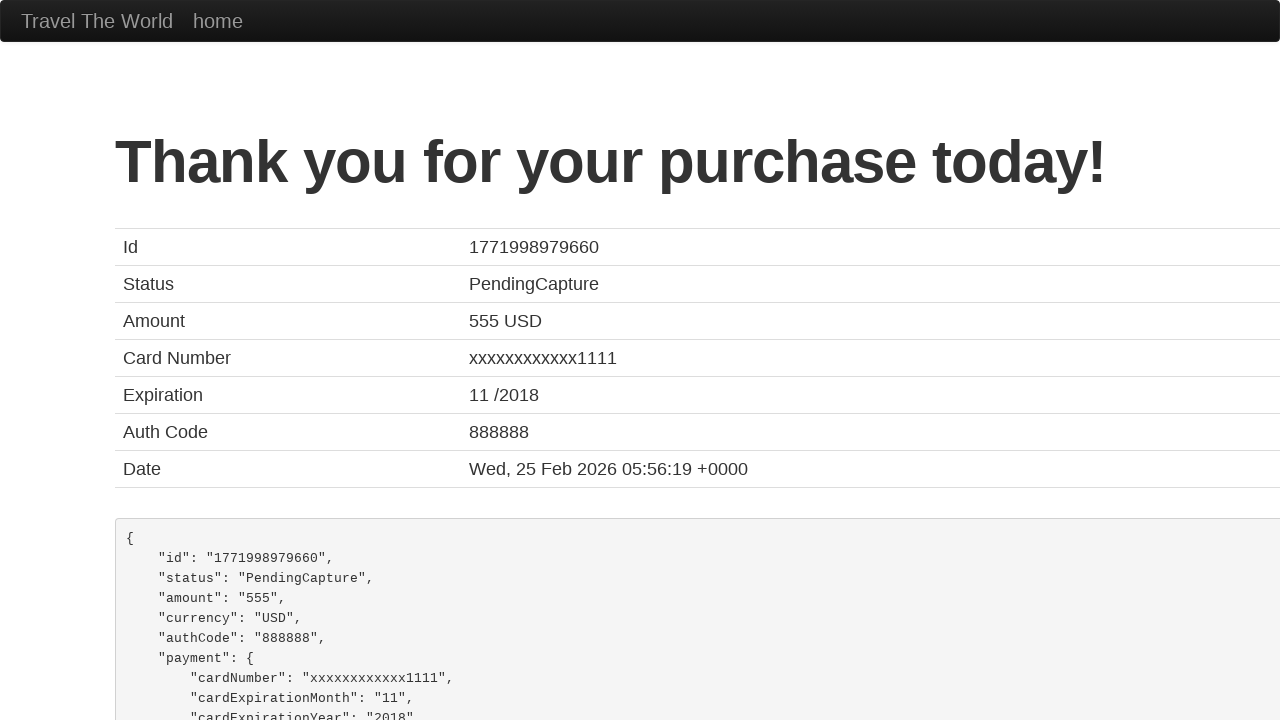

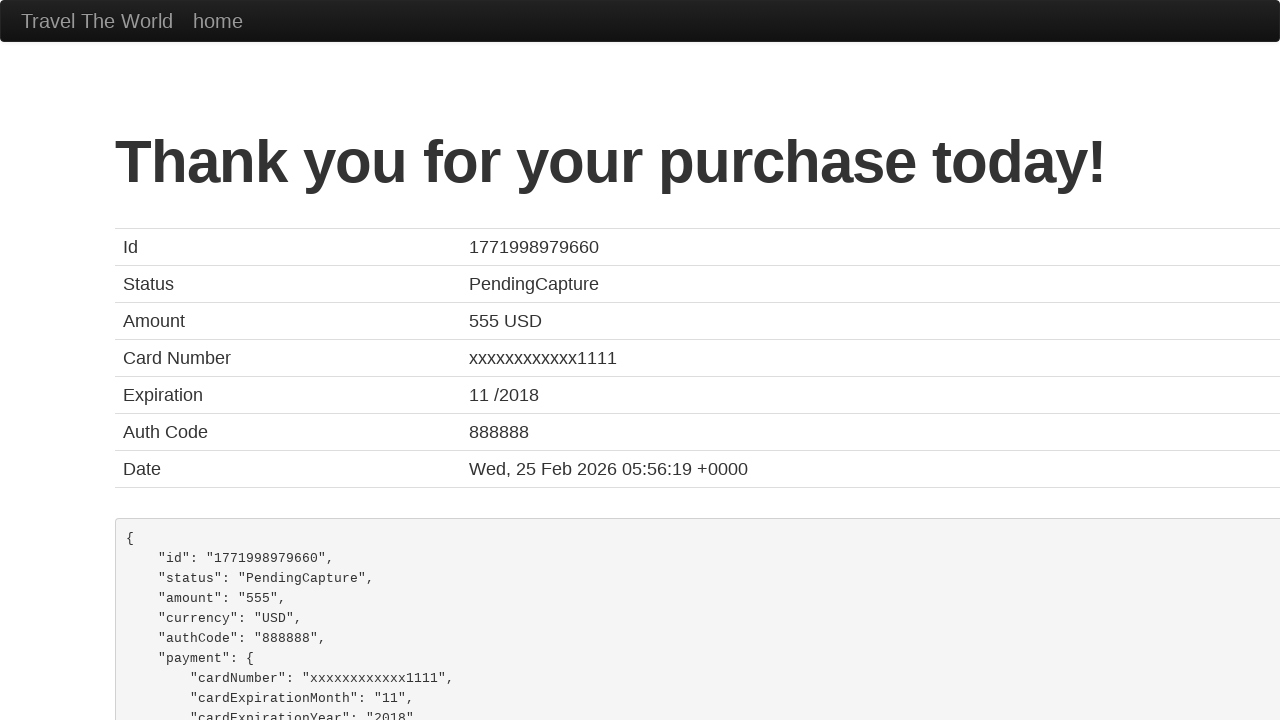